Tests JavaScript prompt alert handling by clicking a button to trigger the prompt, entering text into the alert, and accepting it

Starting URL: https://v1.training-support.net/selenium/javascript-alerts

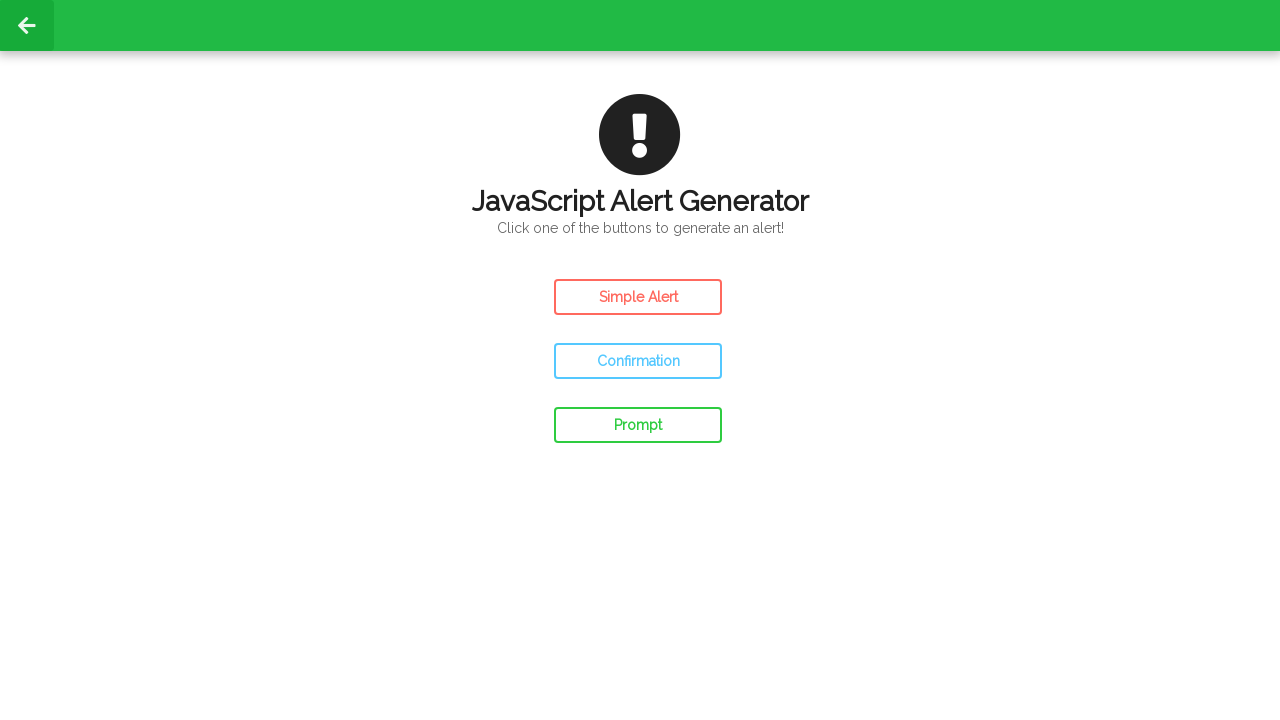

Clicked the prompt button to trigger JavaScript alert at (638, 425) on #prompt
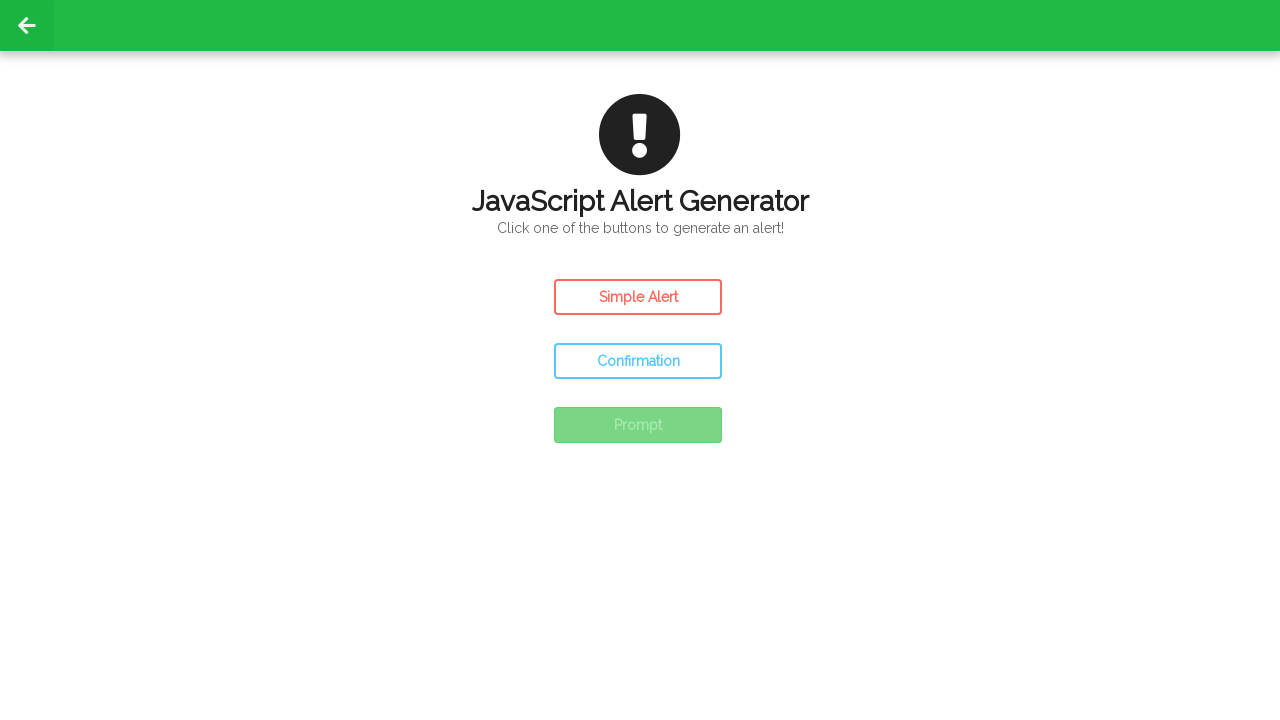

Set up dialog handler to accept prompt with text 'Awesome!'
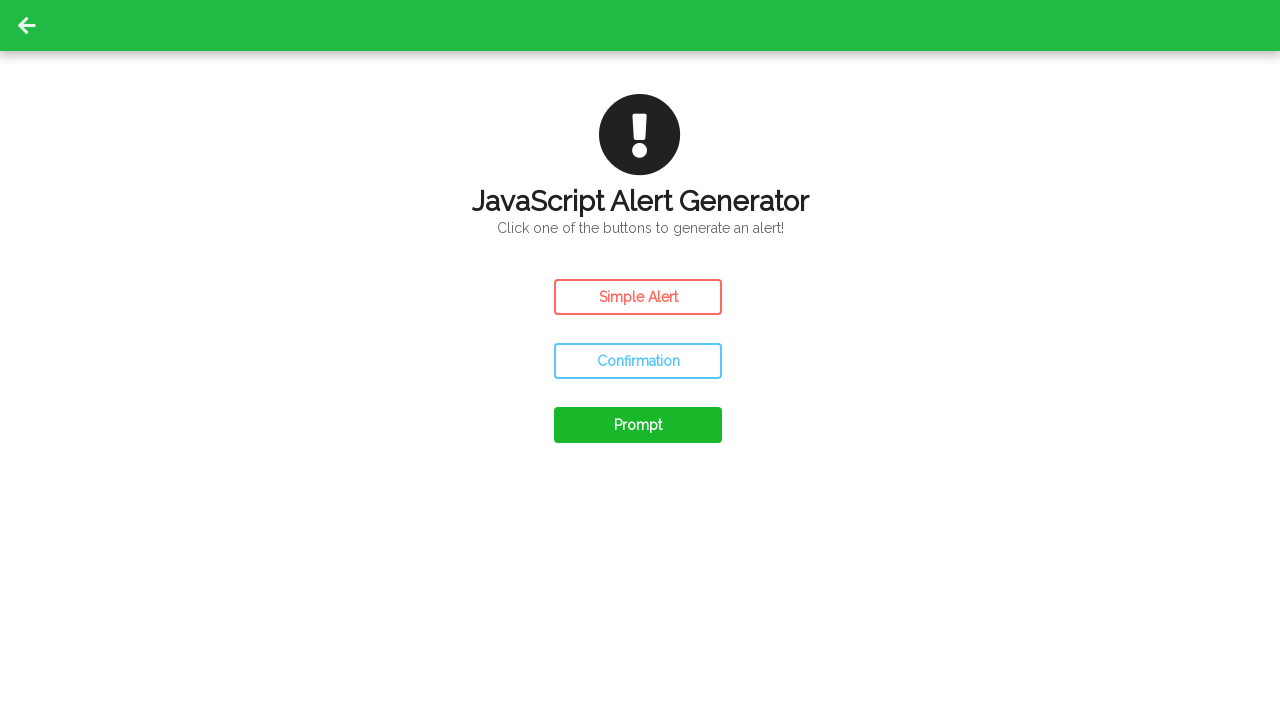

Clicked prompt button again to trigger dialog with handler active at (638, 425) on #prompt
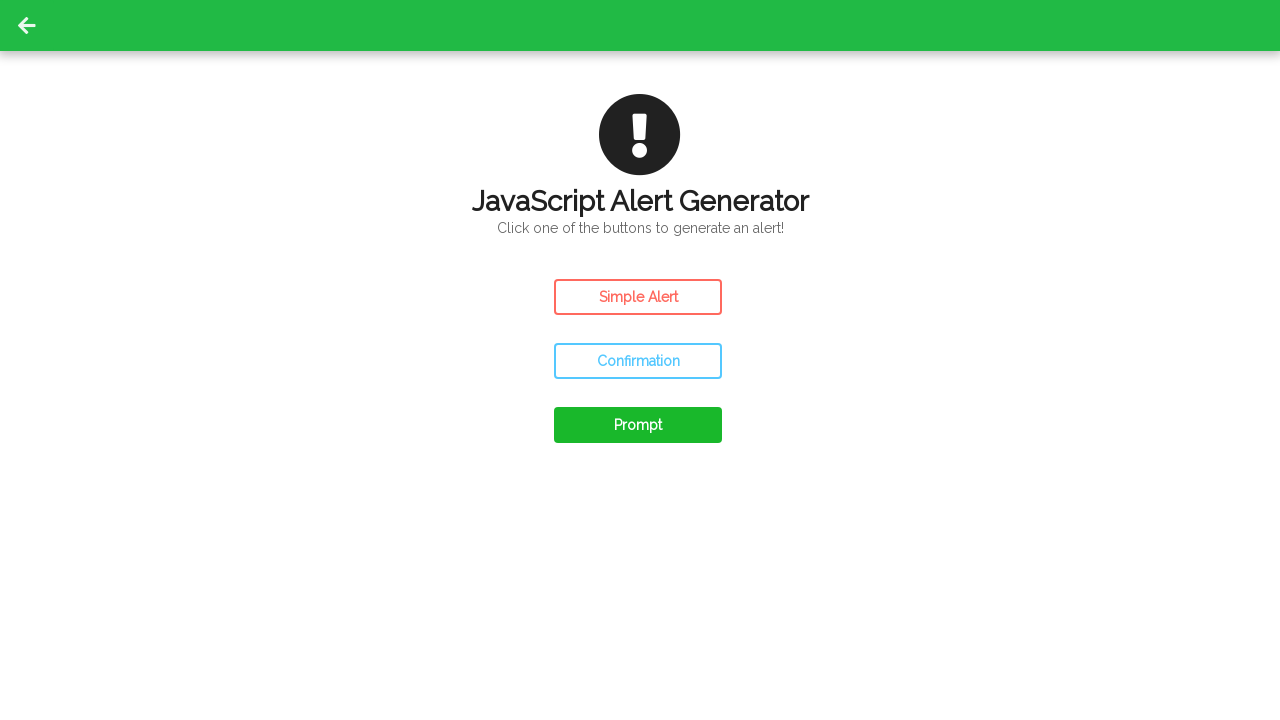

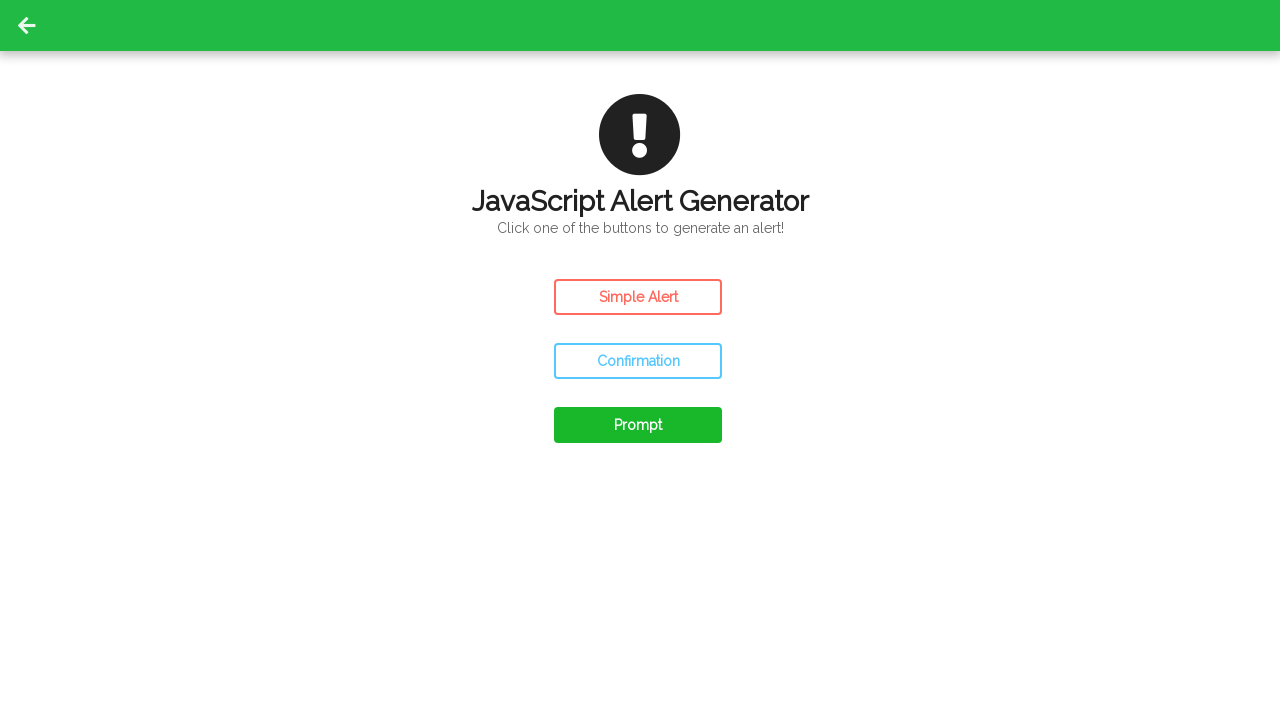